Navigates through the Odisha RERA project listing page, clicks on project "View Details" links to view project information, then clicks on "Promoter Details" tab to view promoter information, and navigates back to the project list.

Starting URL: https://rera.odisha.gov.in/projects/project-list

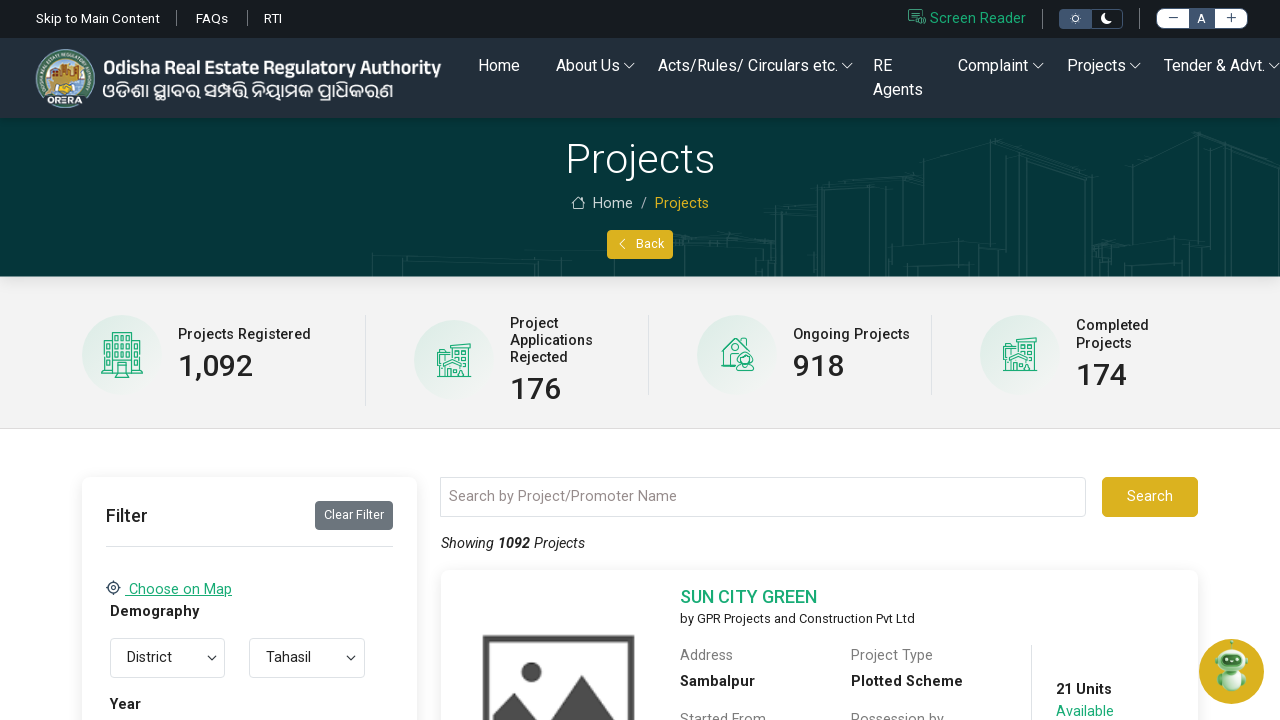

Project list table loaded - 'View Details' links visible
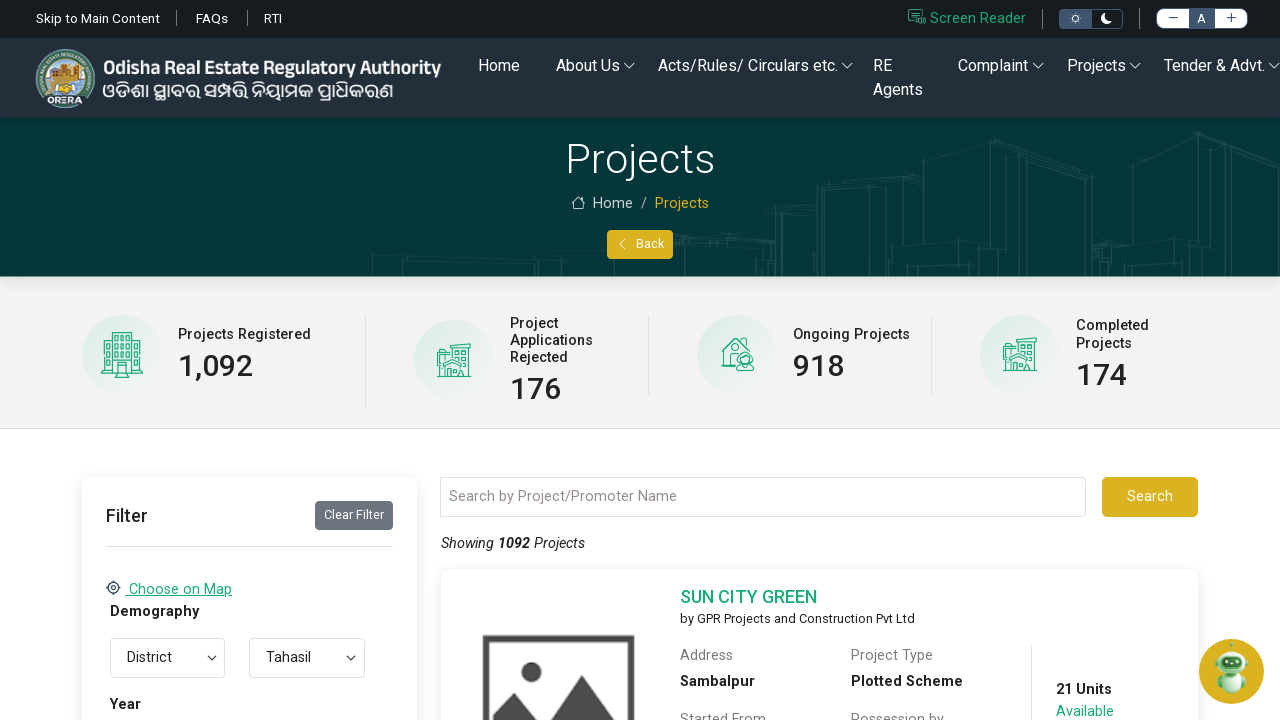

Clicked first 'View Details' link to open project details at (1109, 361) on text=View Details >> nth=0
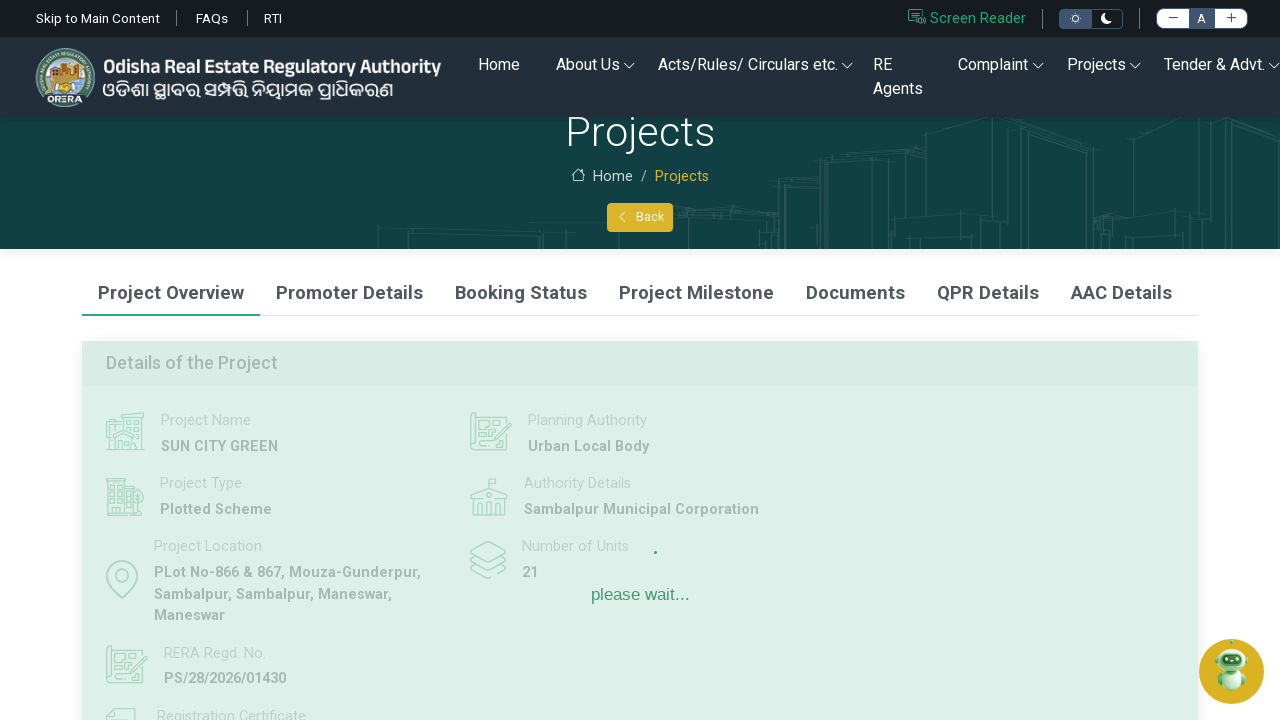

Project details page network idle
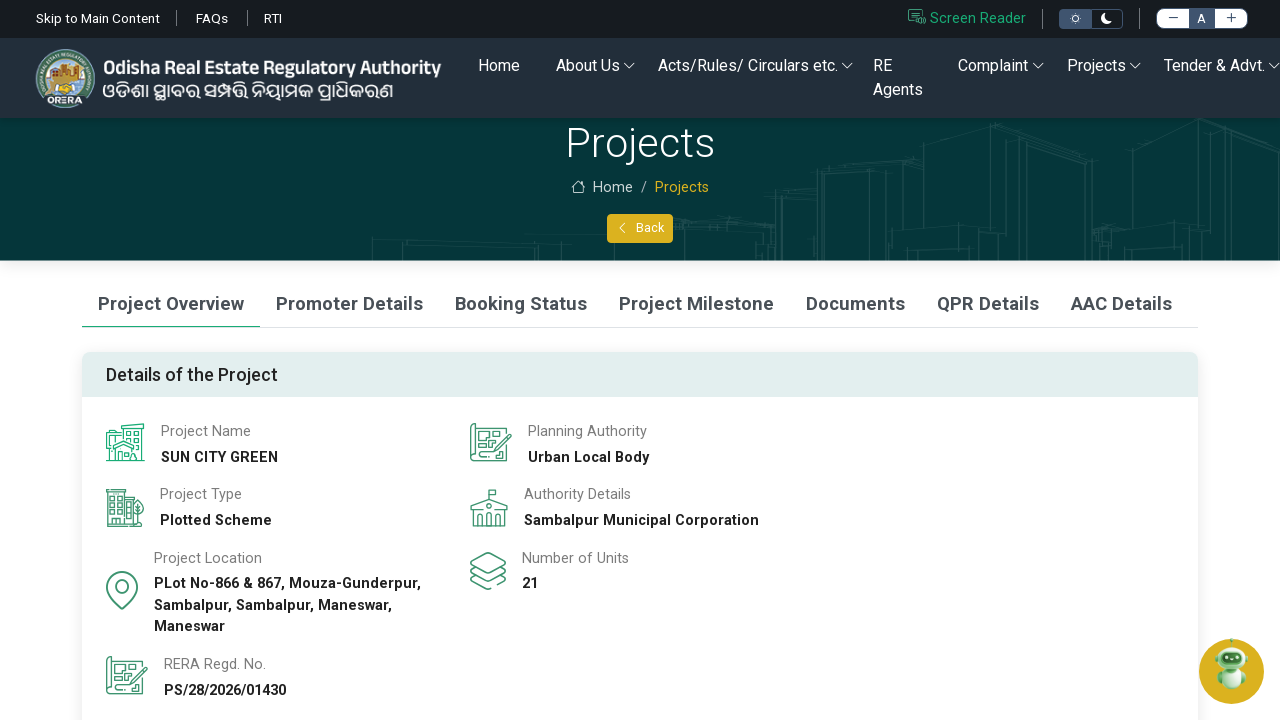

Project details content loaded
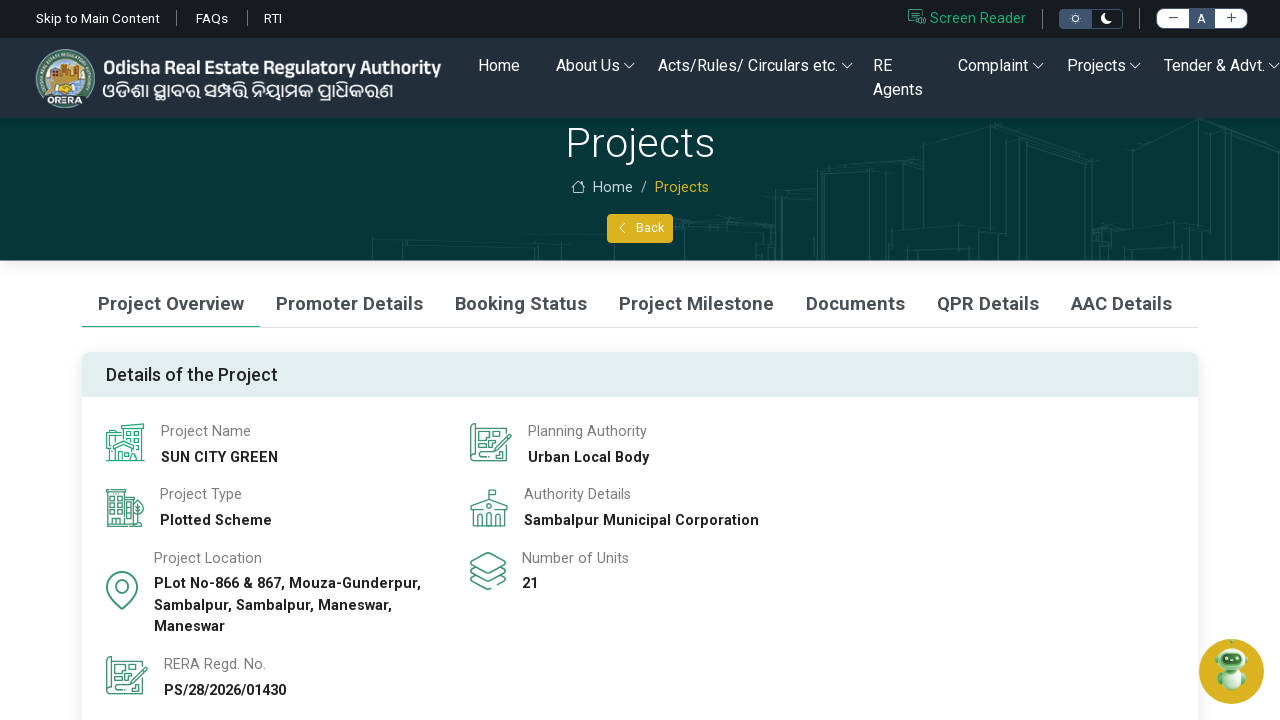

Clicked 'Promoter Details' tab at (350, 309) on text=Promoter Details
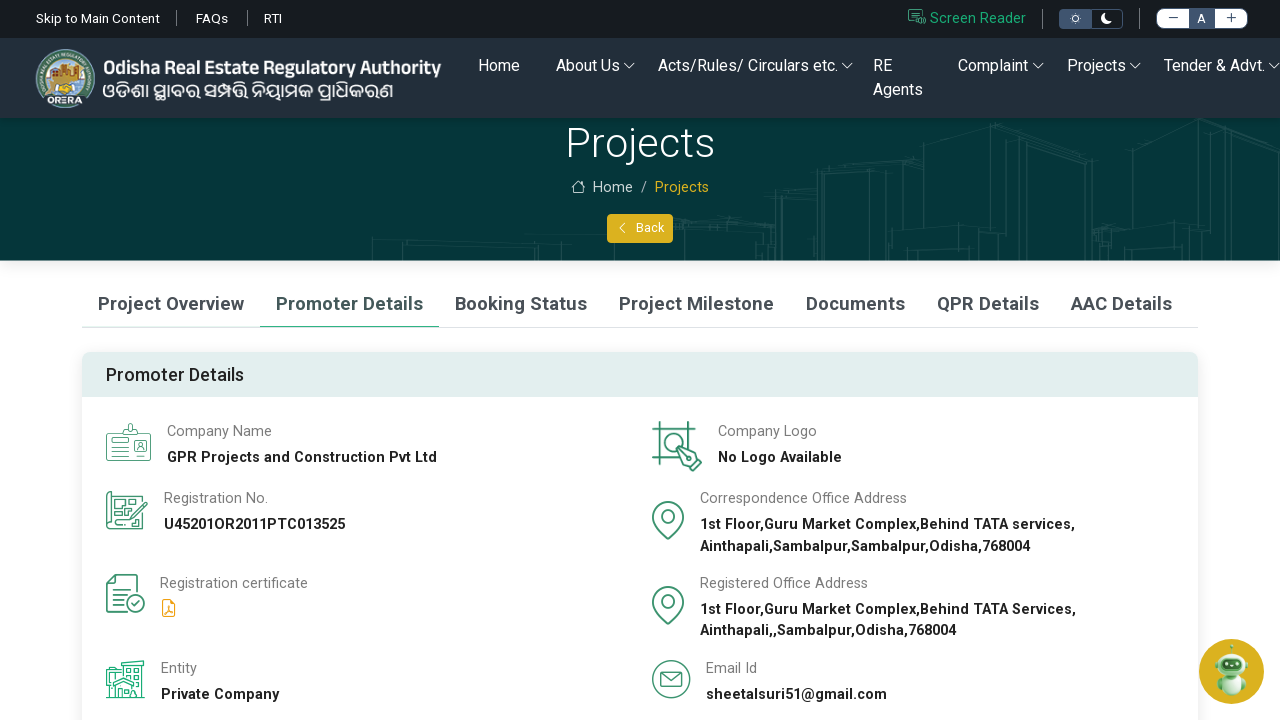

Promoter details page network idle
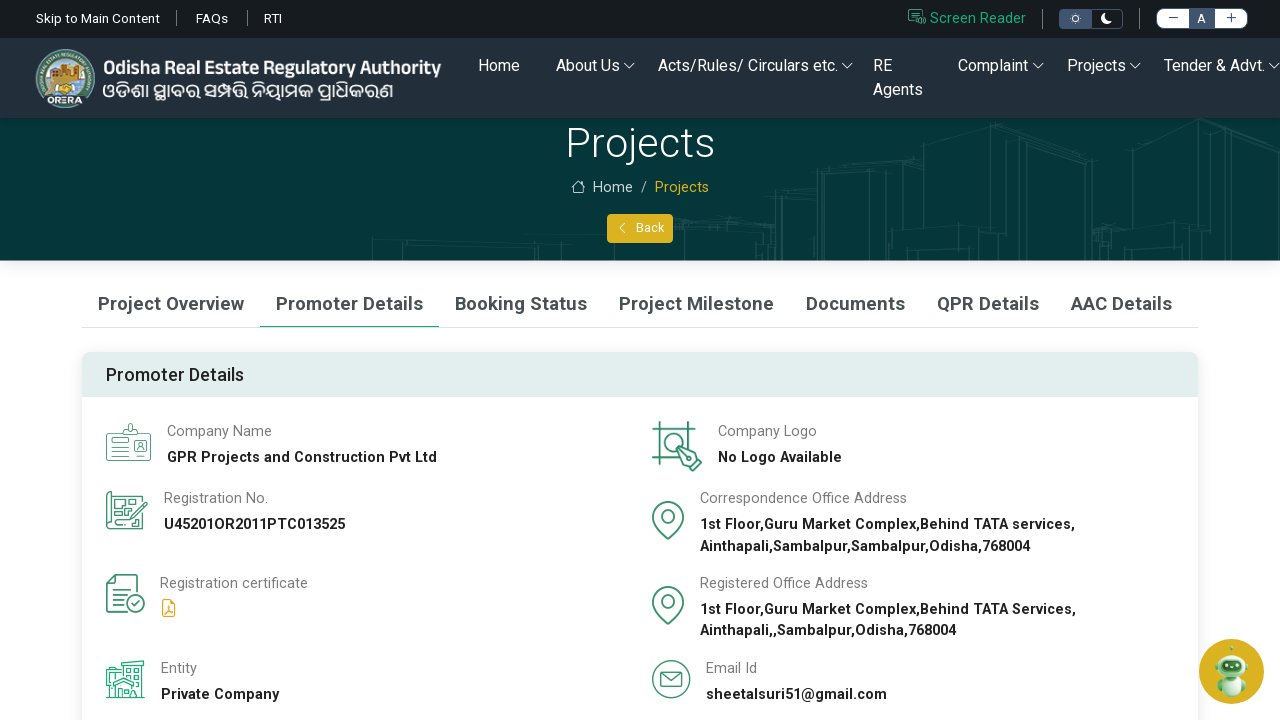

Promoter details content loaded
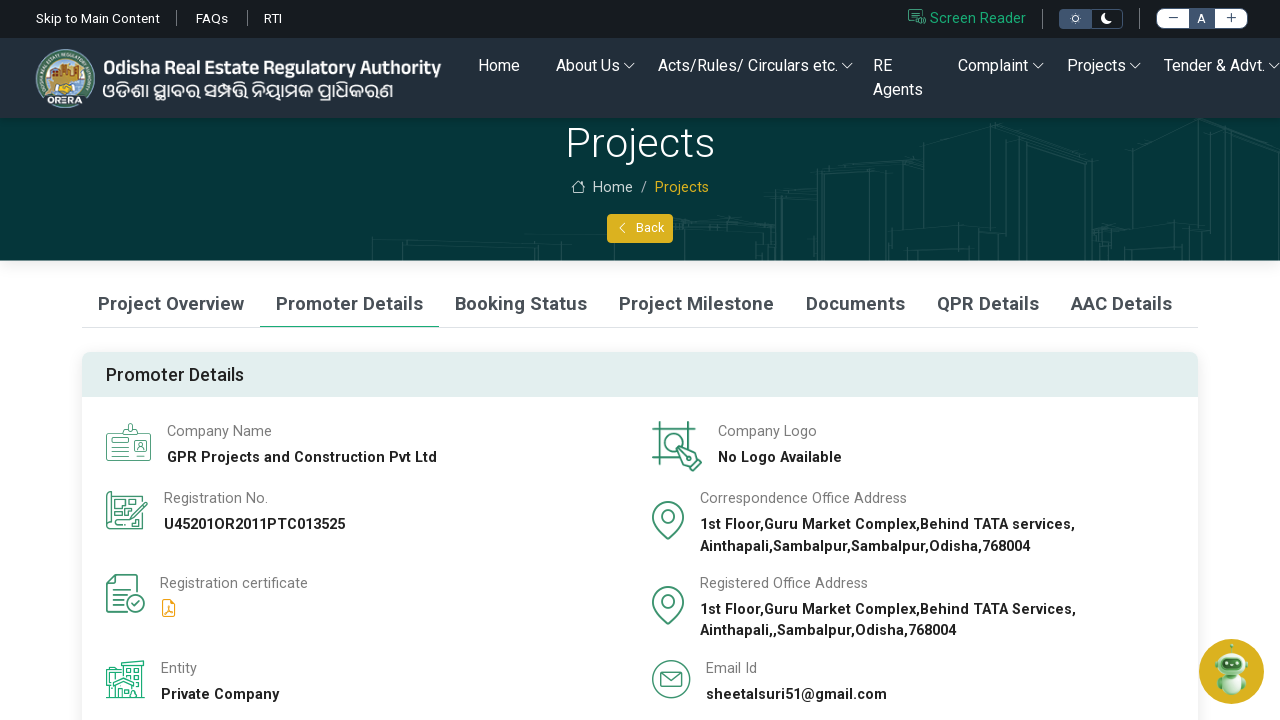

Navigated back to project list
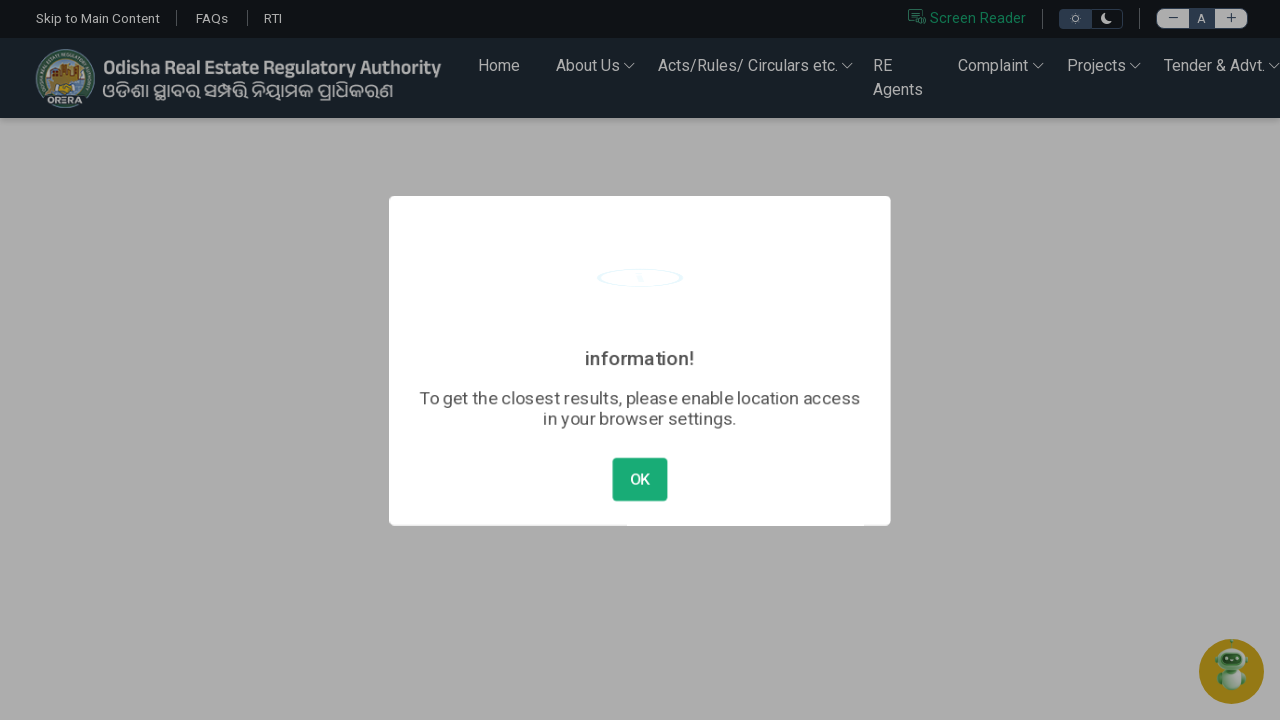

Project list reloaded - returned to project listing page
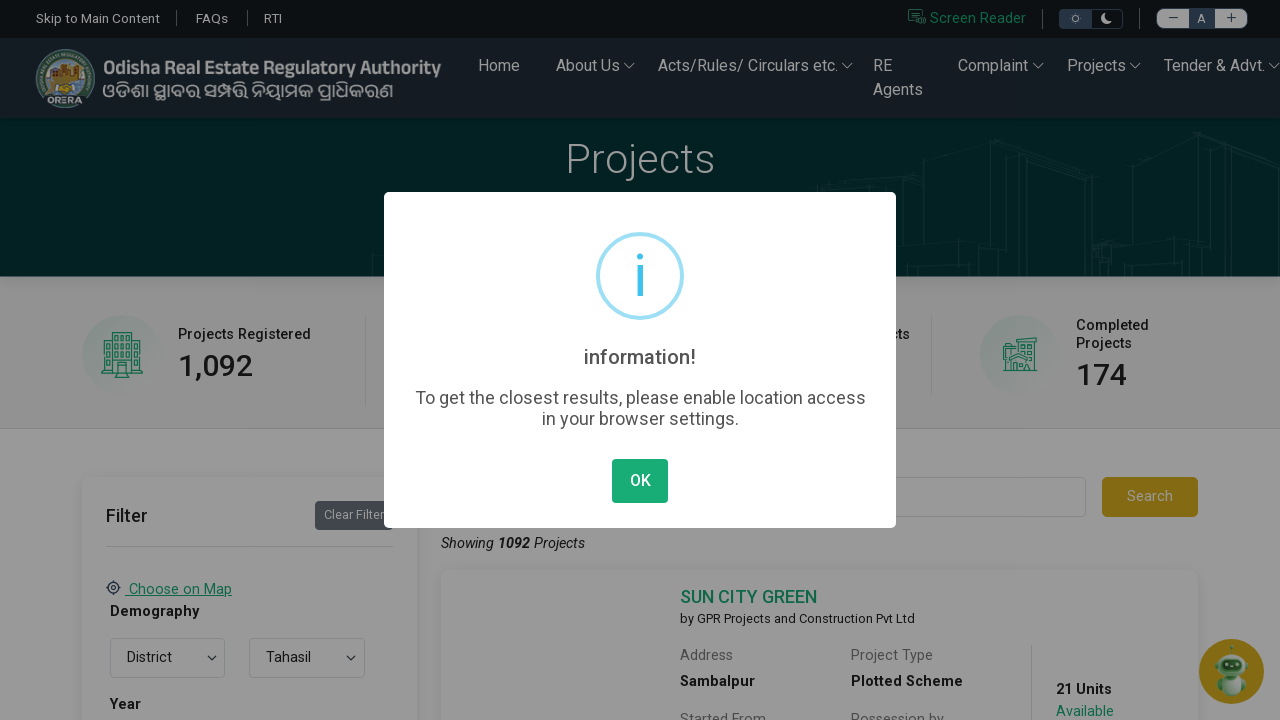

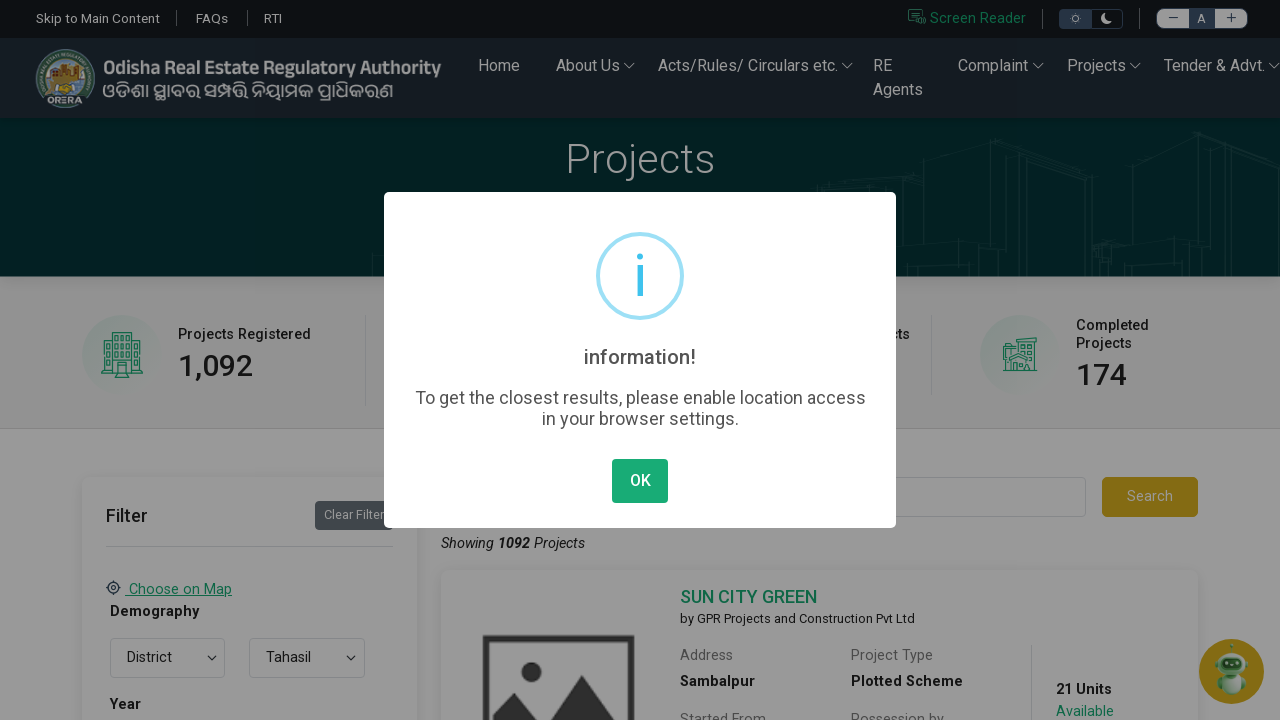